Tests the add/remove elements functionality by clicking Add Element button, verifying Delete button appears, then clicking Delete and verifying the page title remains visible

Starting URL: https://the-internet.herokuapp.com/add_remove_elements/

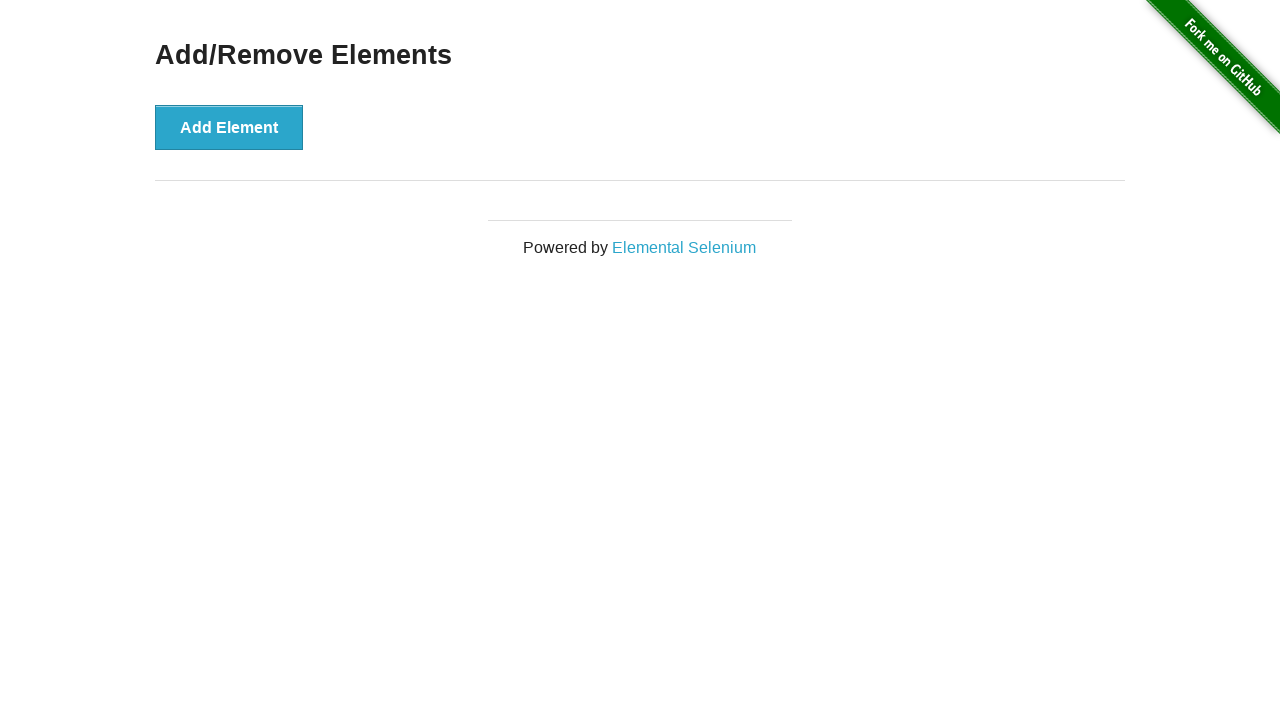

Clicked Add Element button at (229, 127) on button[onclick='addElement()']
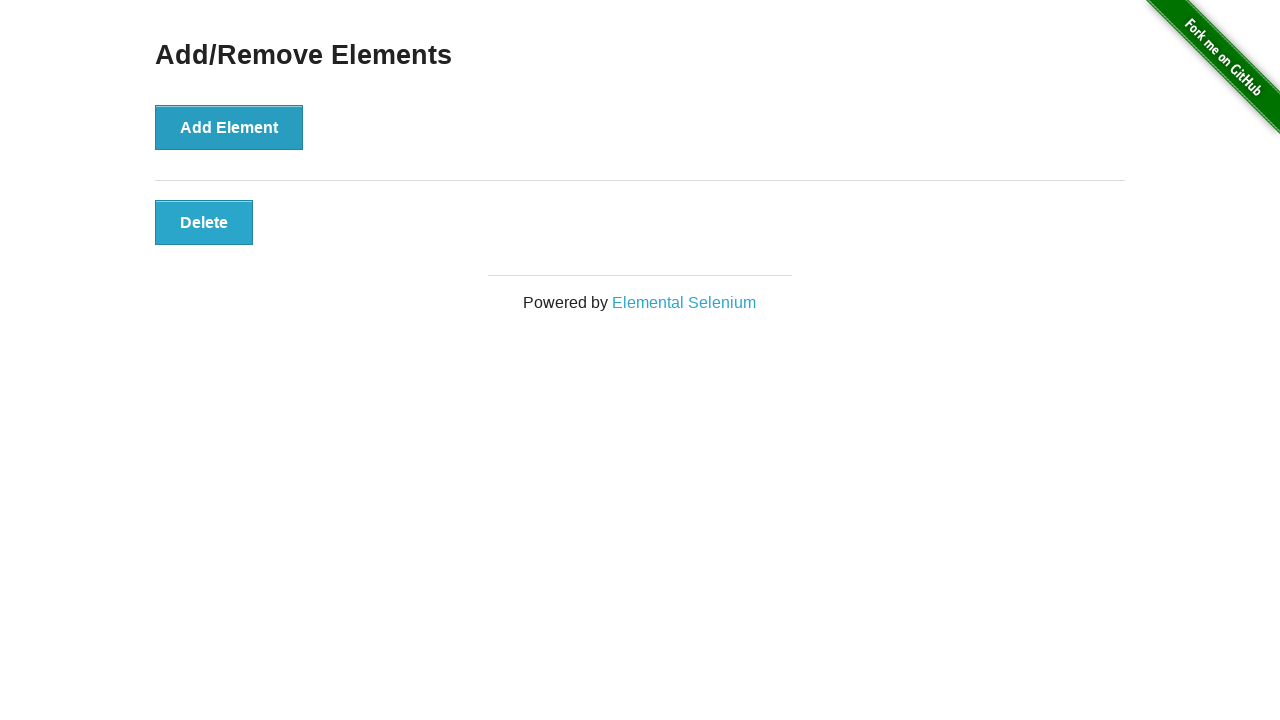

Delete button appeared and is visible
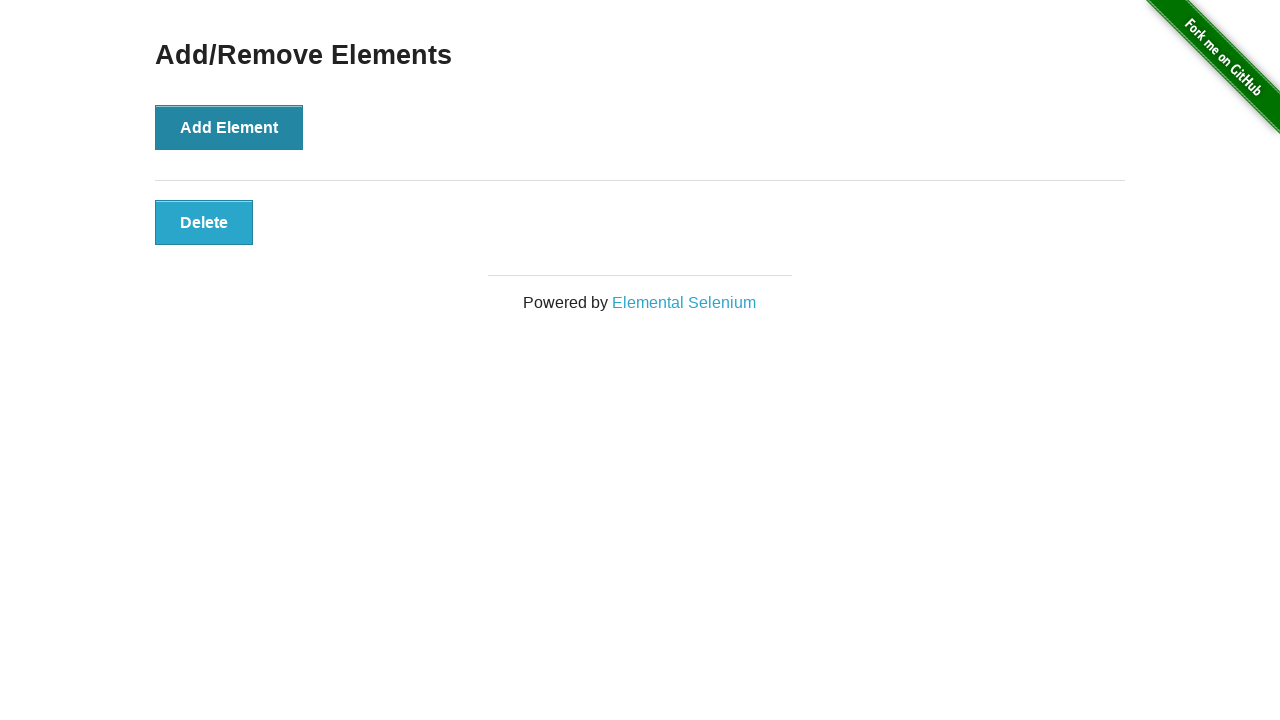

Clicked Delete button at (204, 222) on button.added-manually
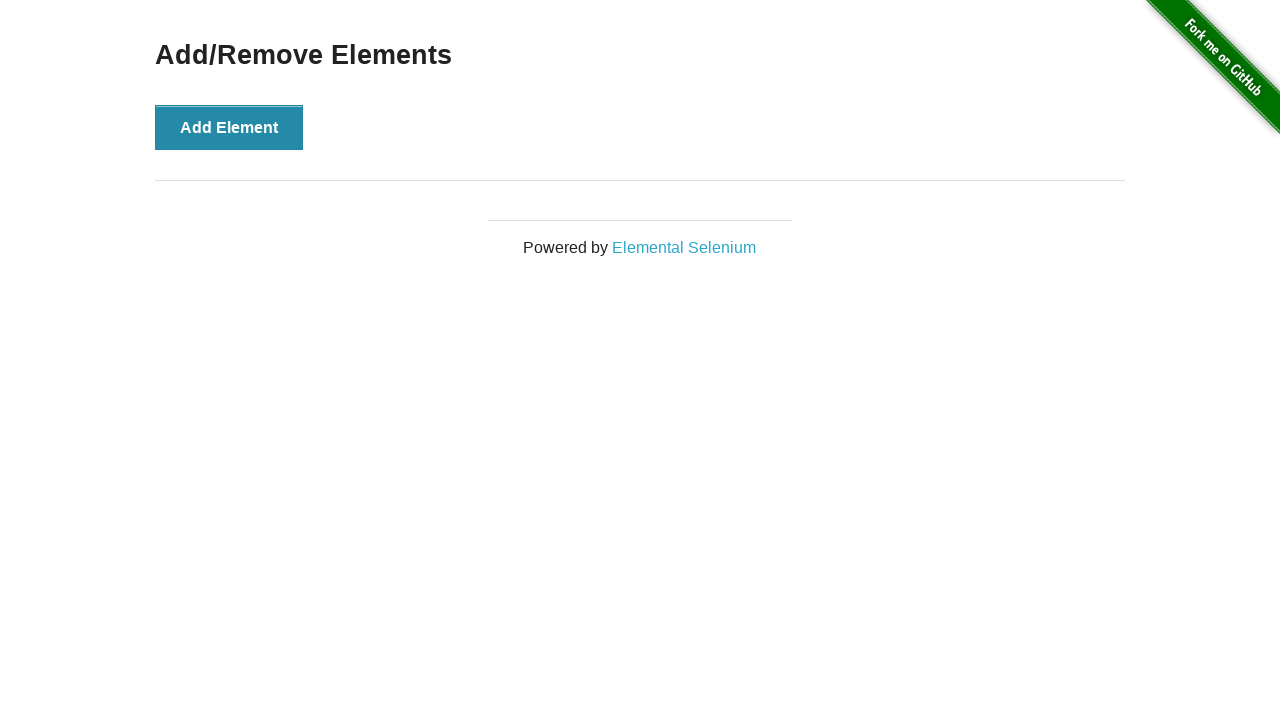

Verified 'Add/Remove Elements' heading is still visible
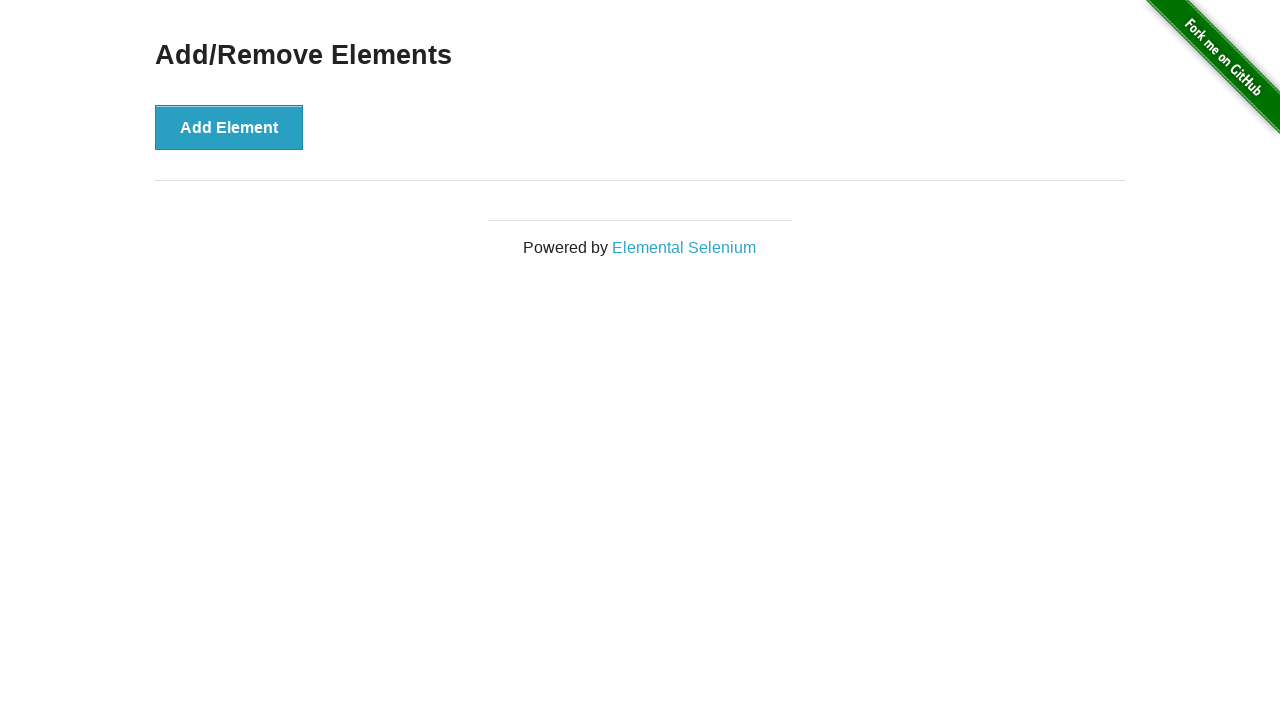

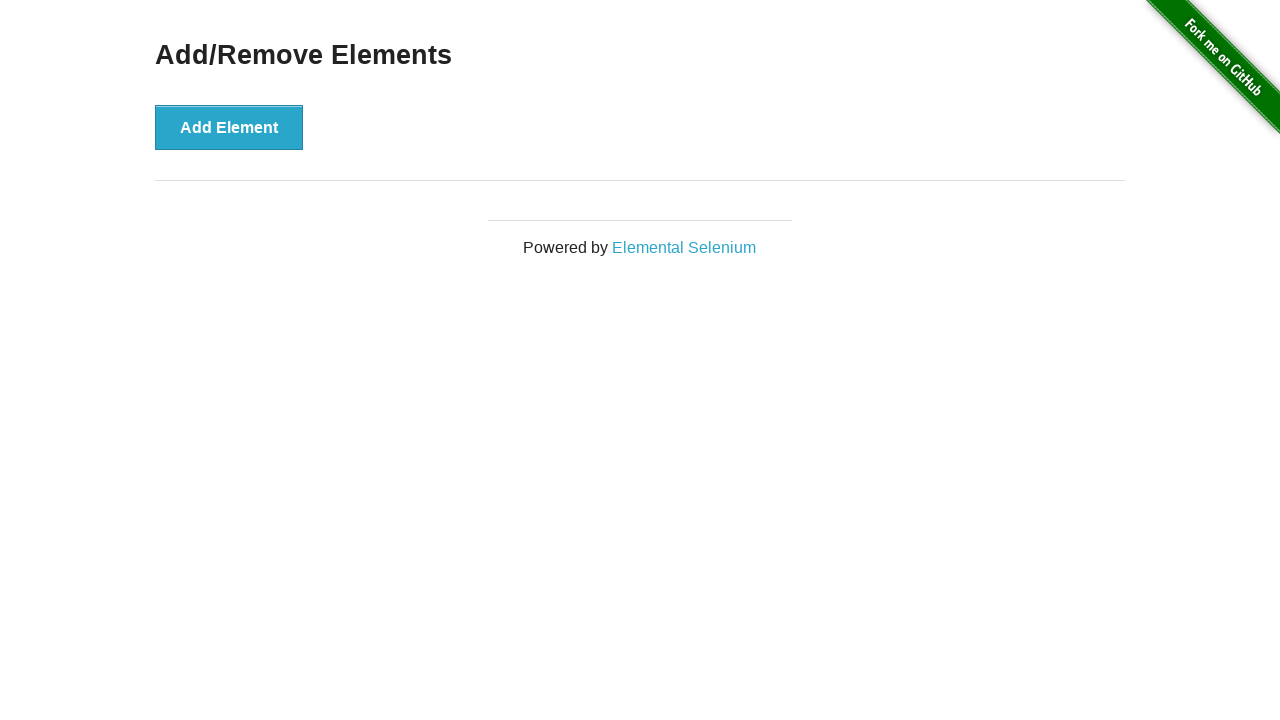